Navigates to the Selenium downloads page and scrolls down the page by 5000 pixels

Starting URL: https://www.selenium.dev/downloads/

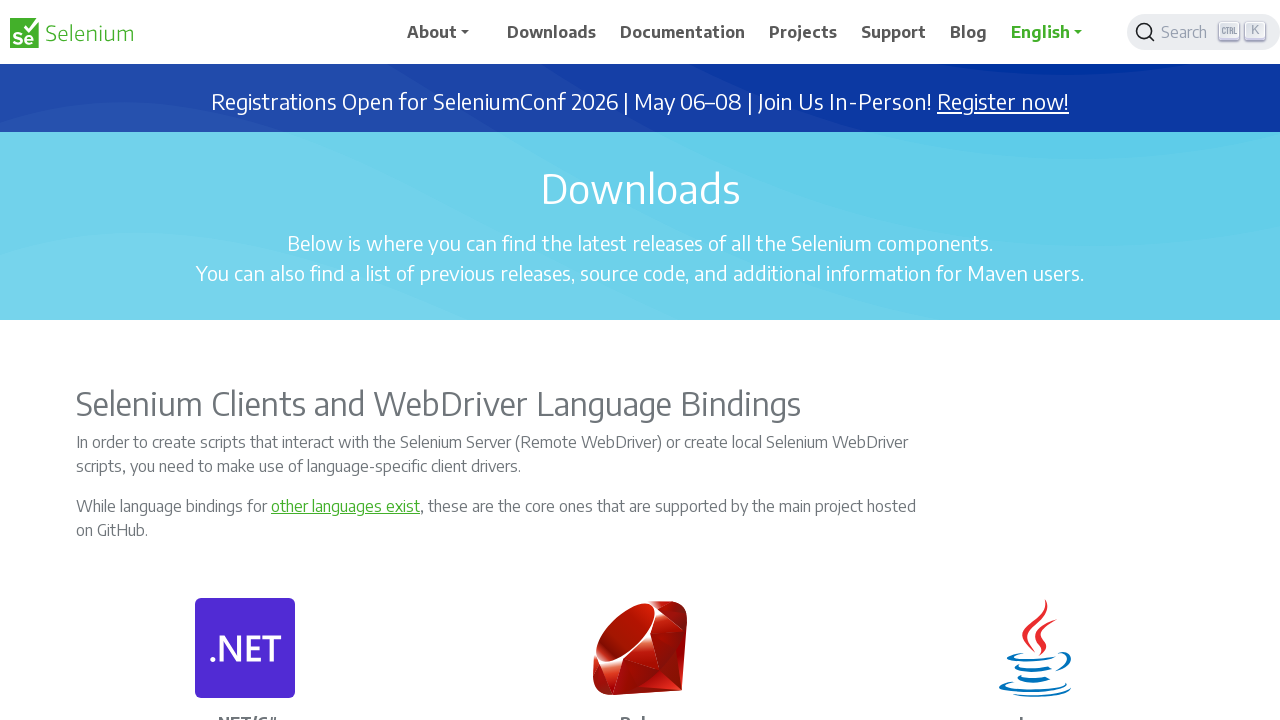

Navigated to Selenium downloads page
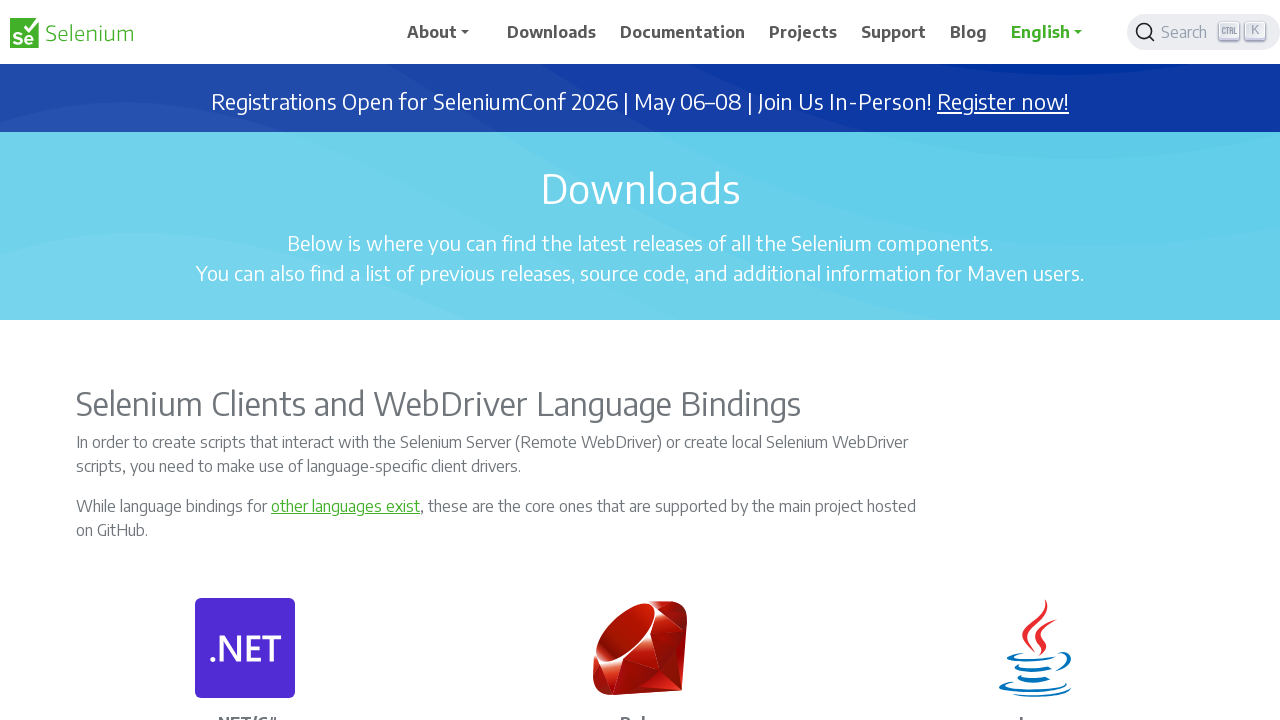

Scrolled down the page by 5000 pixels
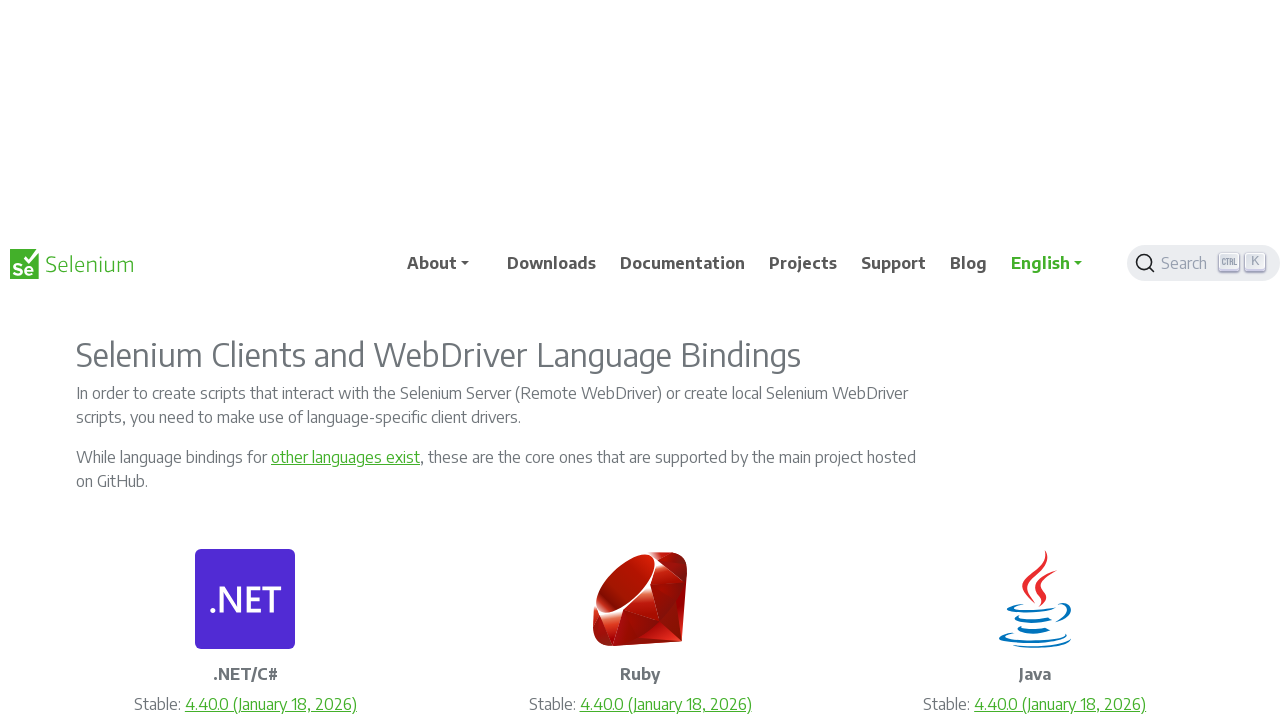

Waited for scroll animation to complete
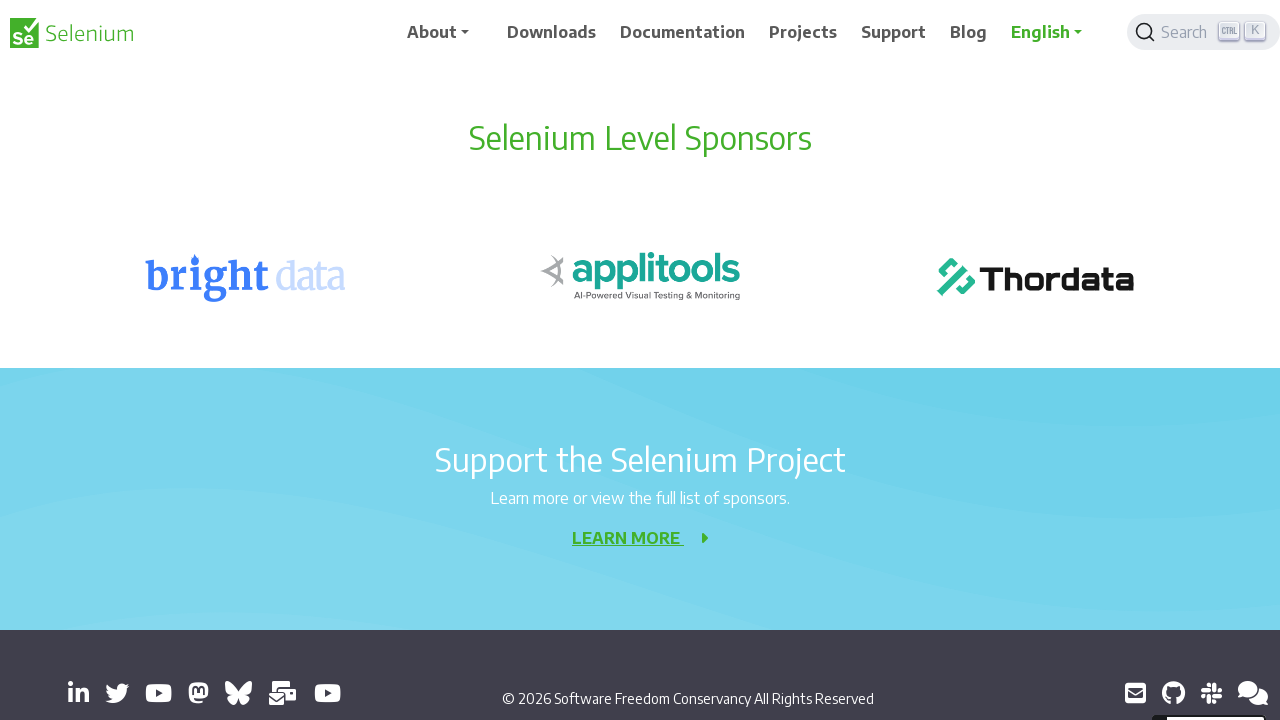

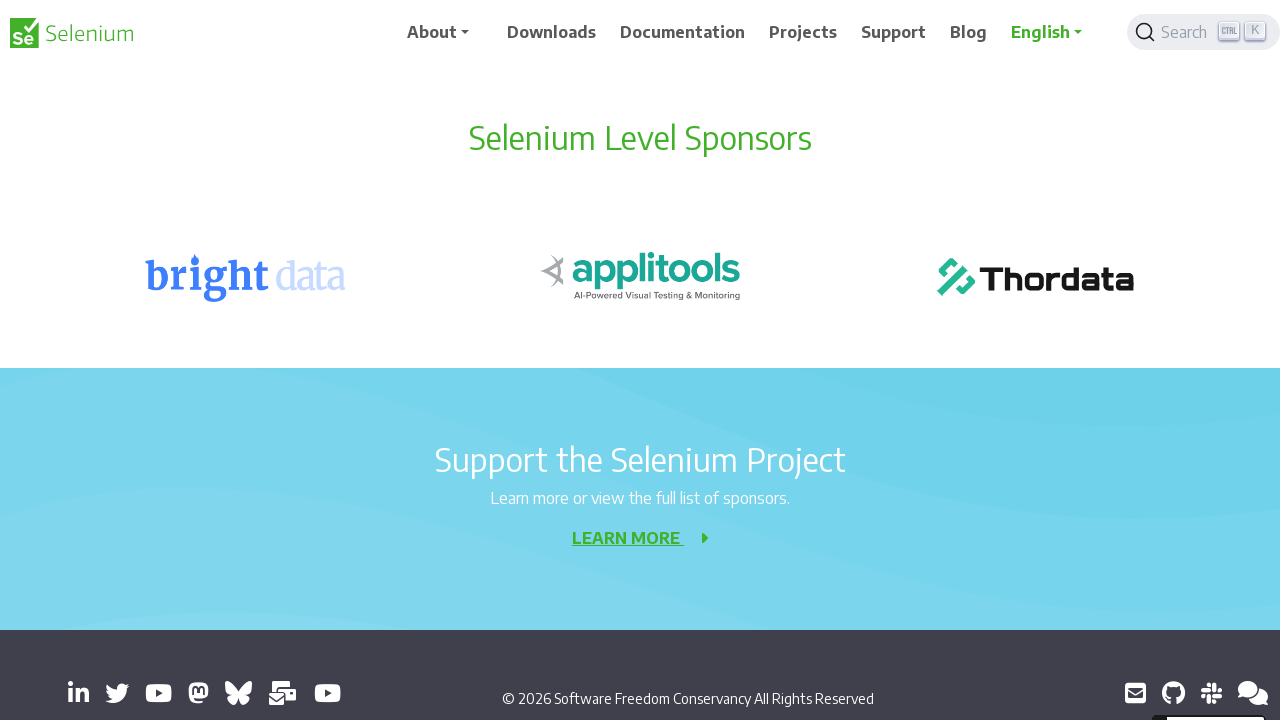